Tests keyboard shortcuts for text manipulation by entering text in the first text box, selecting all with Ctrl+A, copying with Ctrl+C, tabbing to the second text box, and pasting with Ctrl+V

Starting URL: https://text-compare.com/

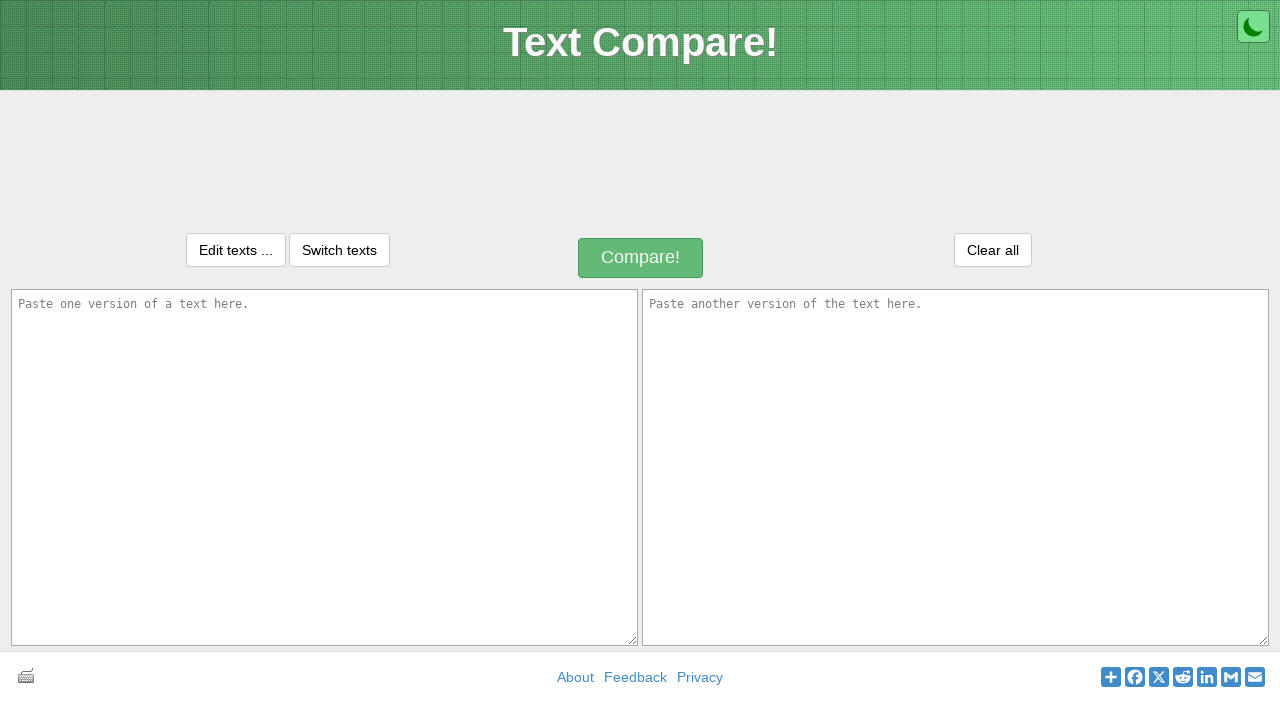

Entered 'welcome to rewa' in the first text box on #inputText1
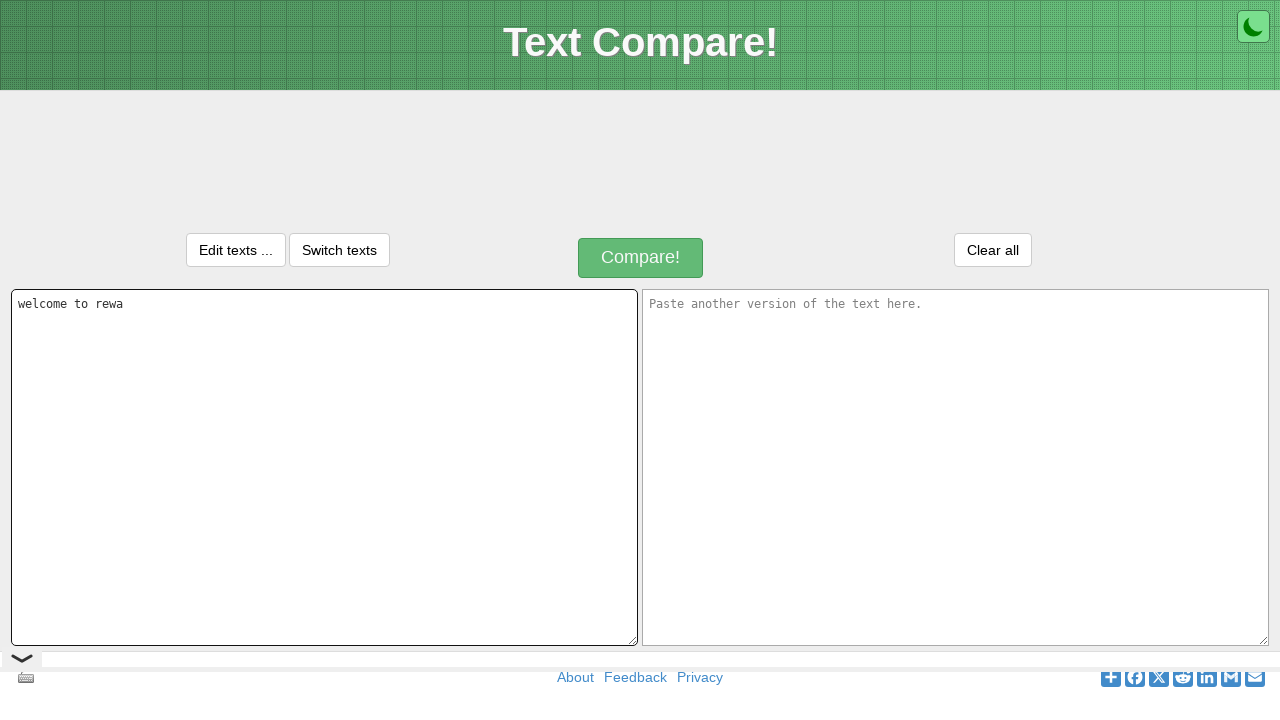

Clicked on the first text box to focus it at (324, 467) on #inputText1
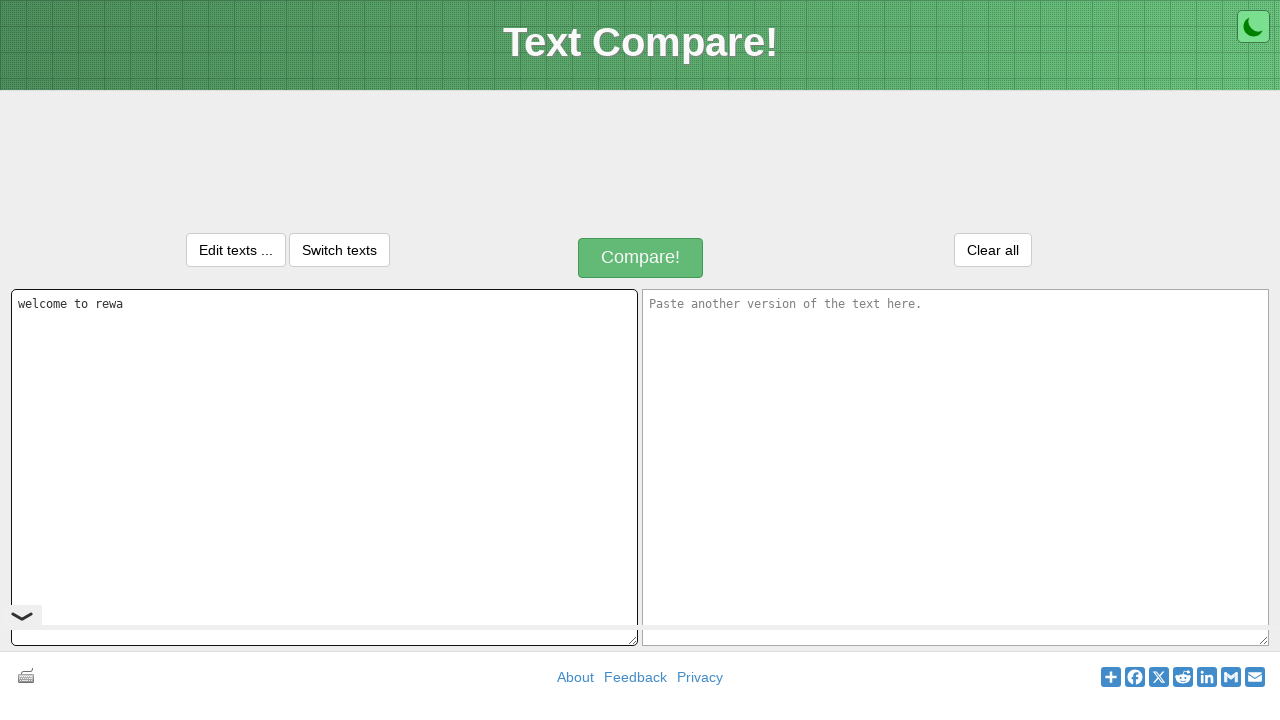

Selected all text with Ctrl+A
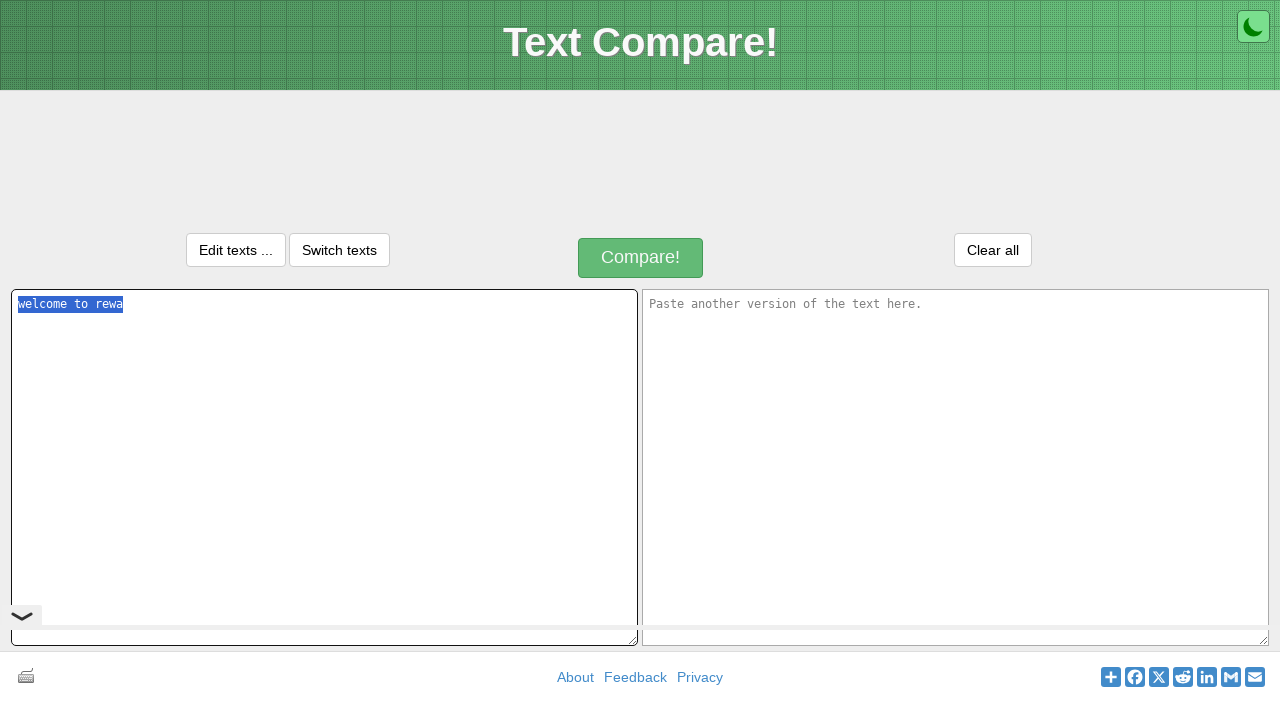

Copied selected text with Ctrl+C
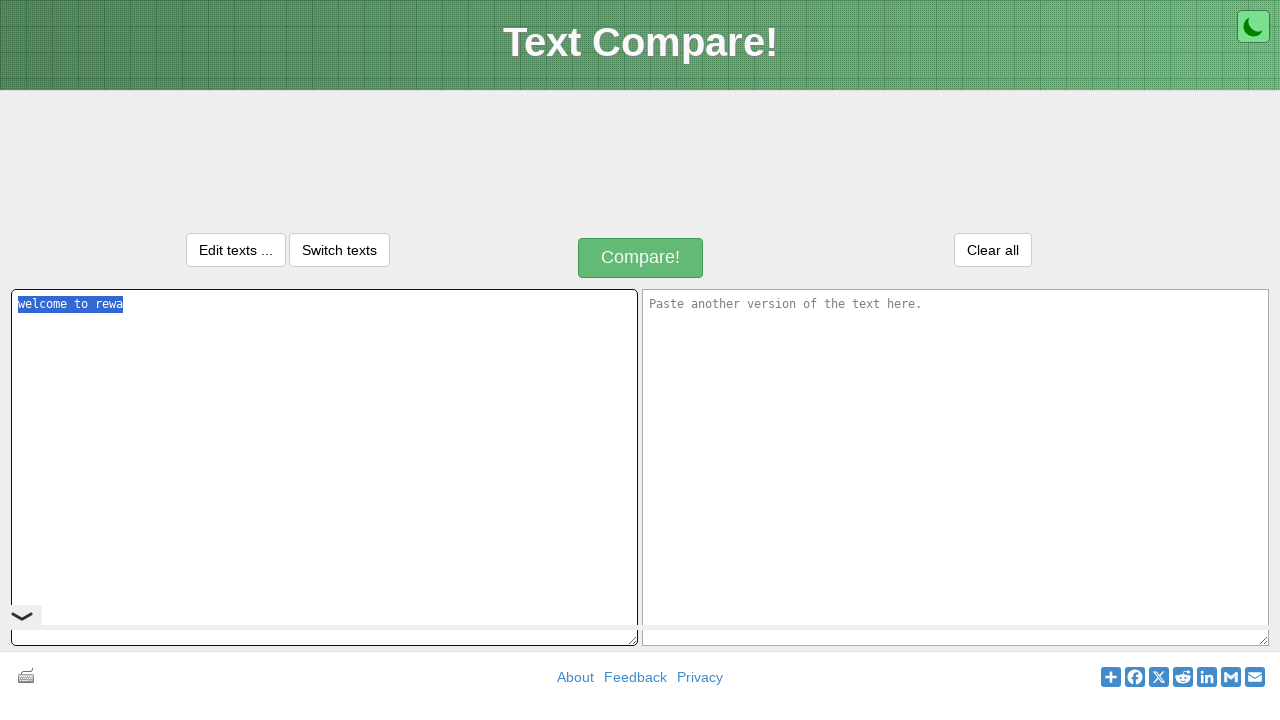

Tabbed to the second text box
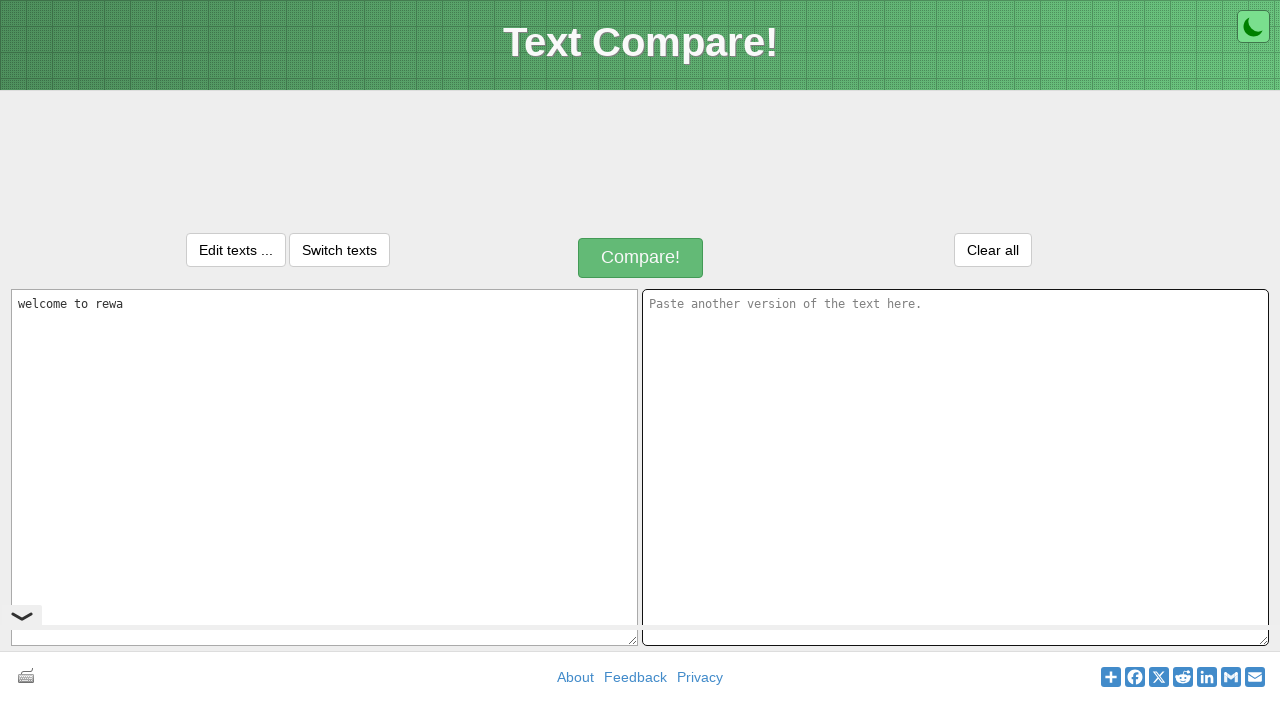

Pasted text with Ctrl+V into the second text box
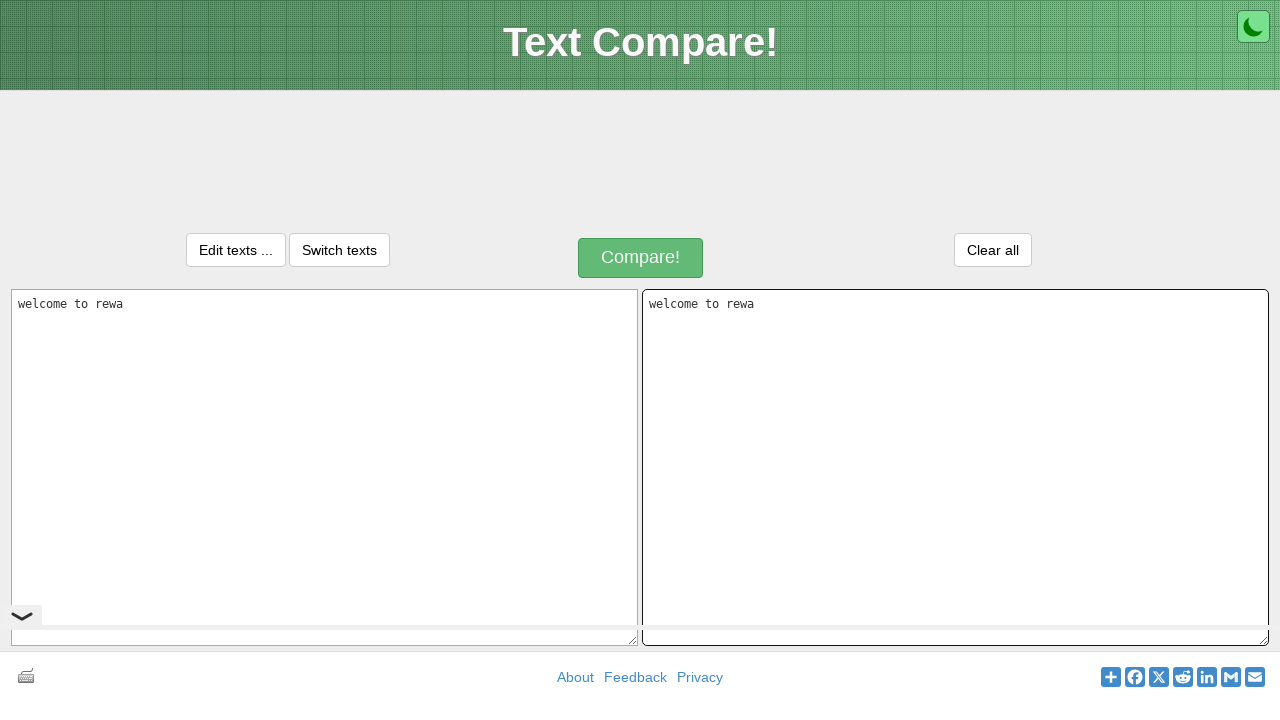

Waited 500ms for paste action to complete
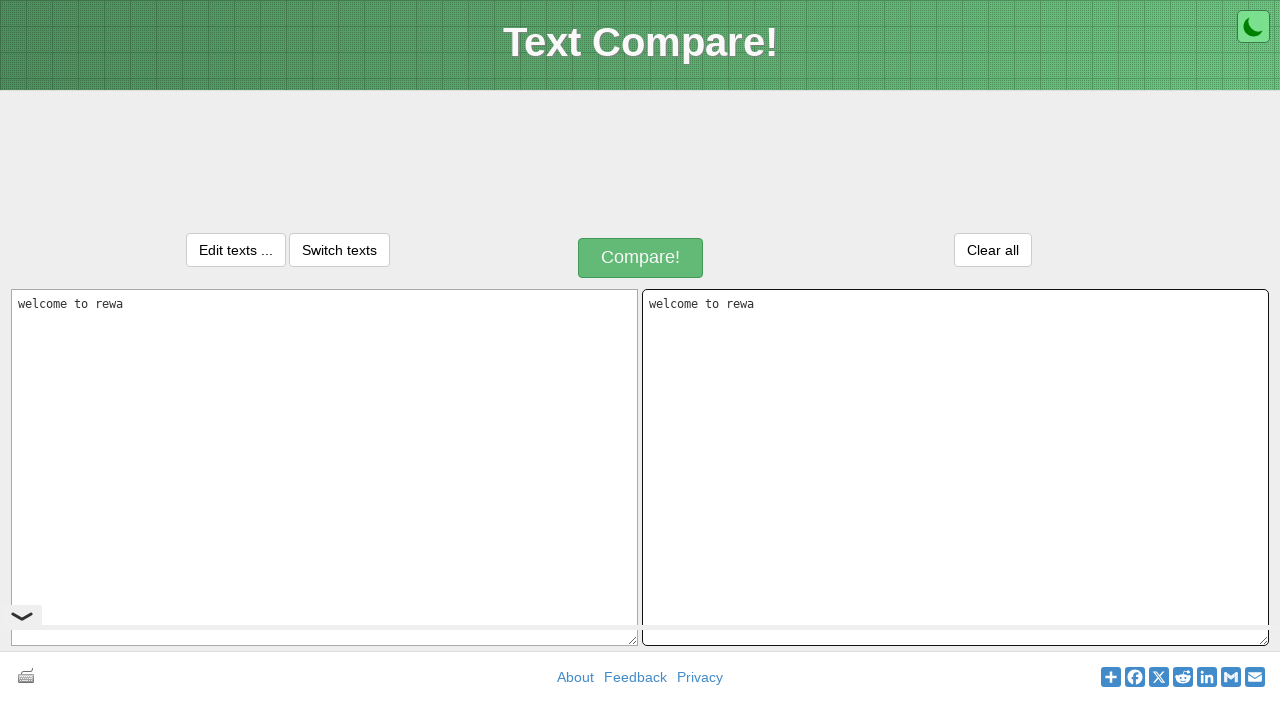

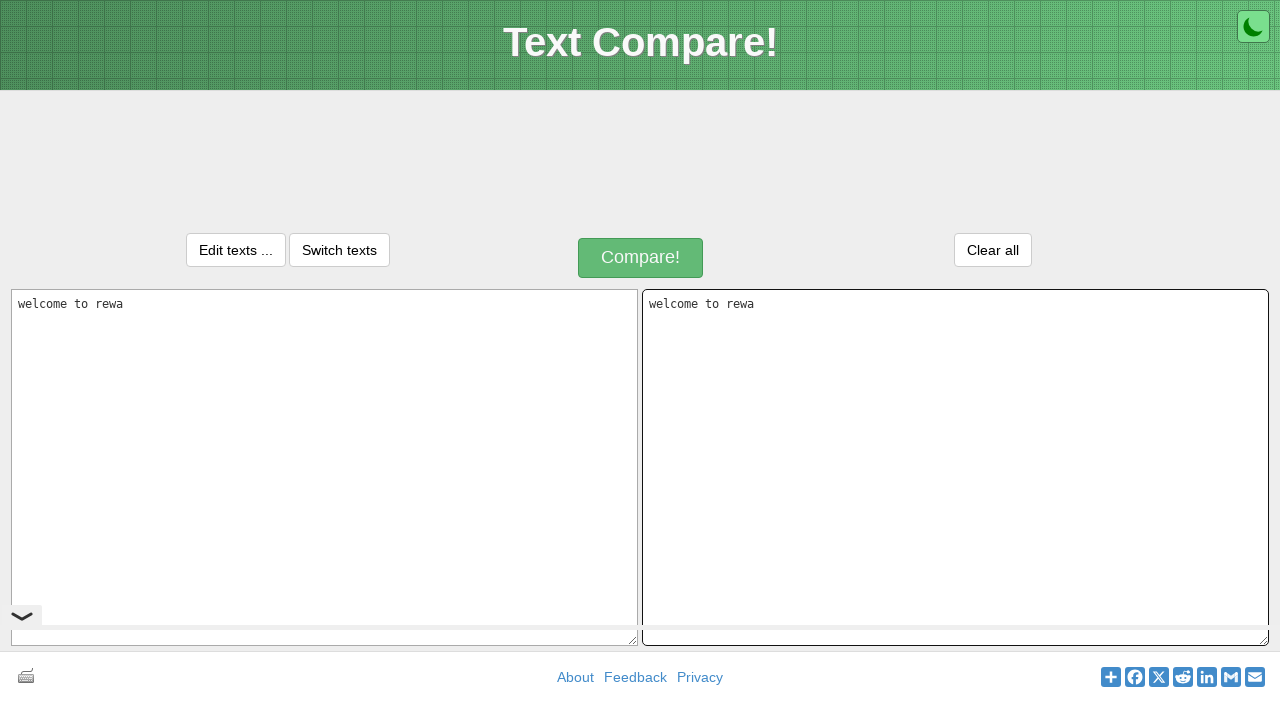